Tests opting out of A/B tests by visiting the page, verifying A/B test is active, then adding an opt-out cookie and refreshing to verify the test is disabled.

Starting URL: http://the-internet.herokuapp.com/abtest

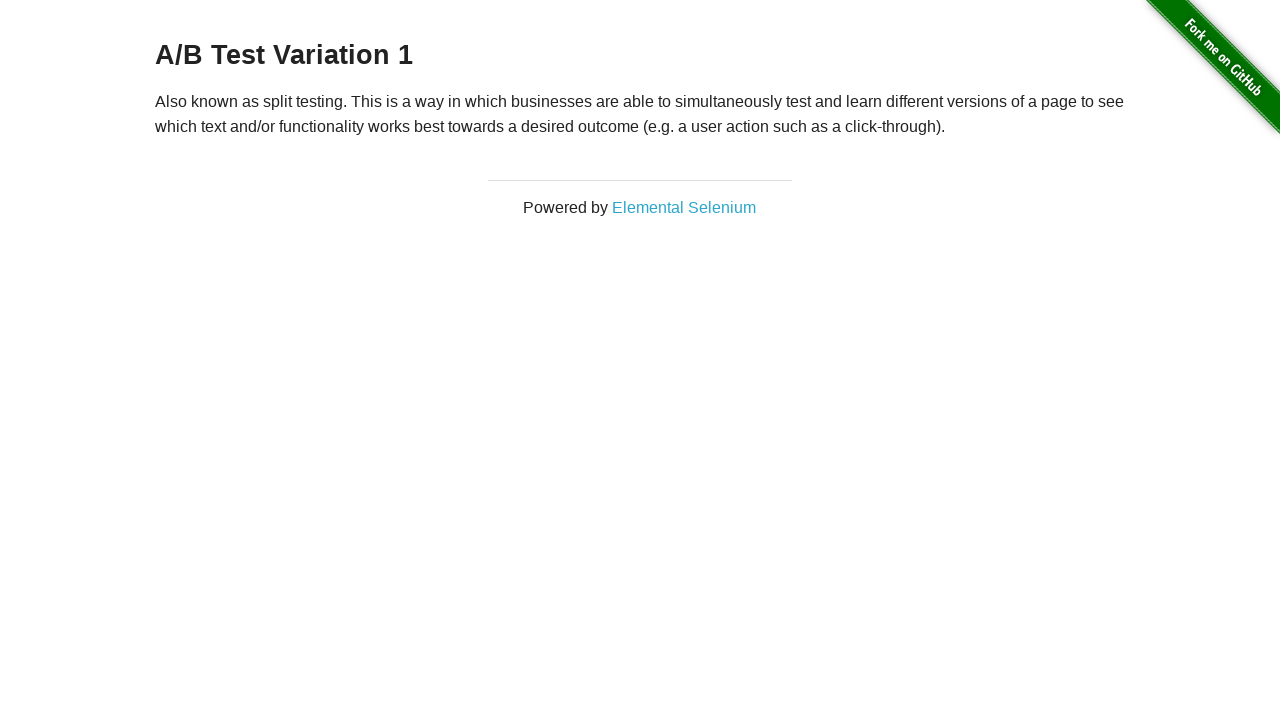

Retrieved initial heading text to verify A/B test is active
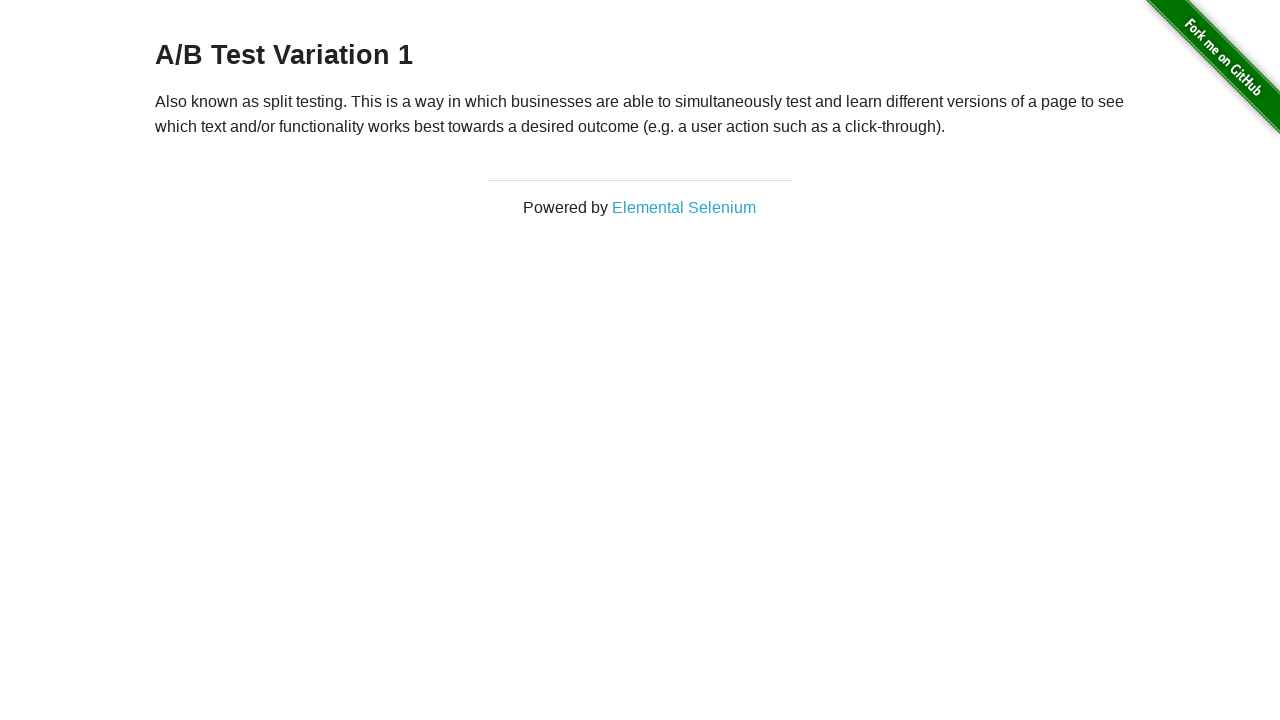

Verified heading confirms A/B Test is active
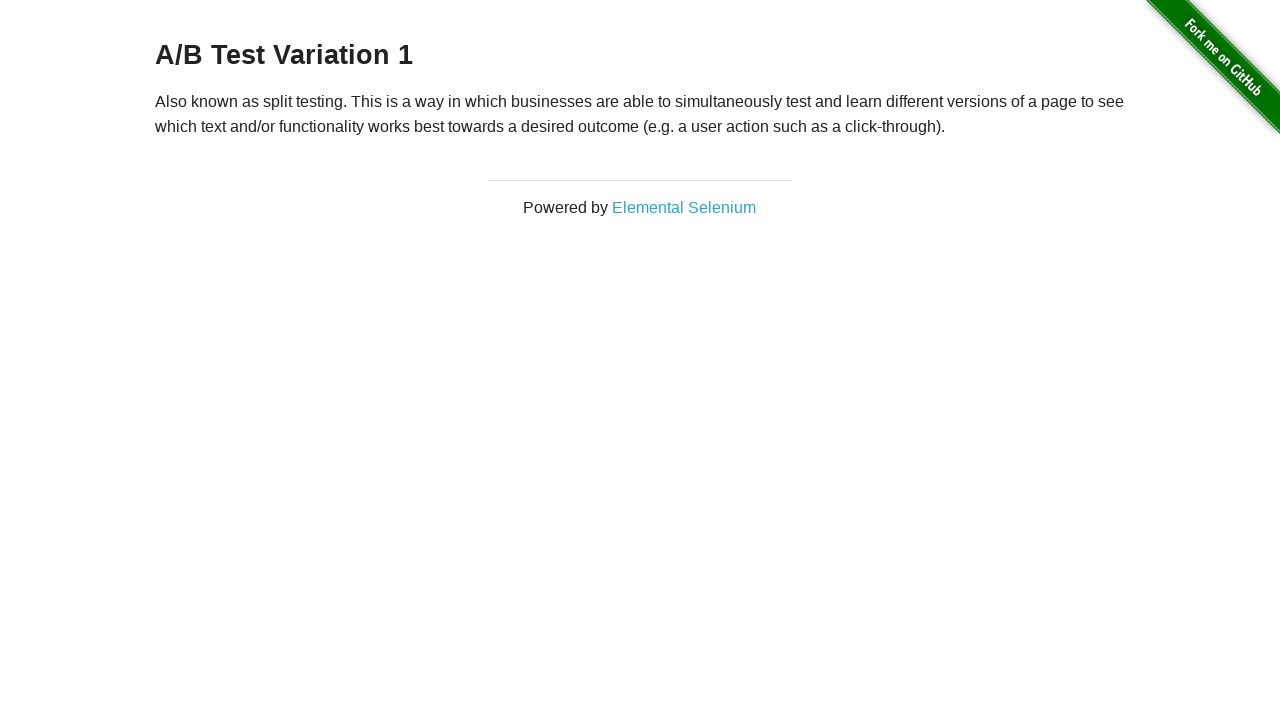

Added optimizelyOptOut cookie with value 'true'
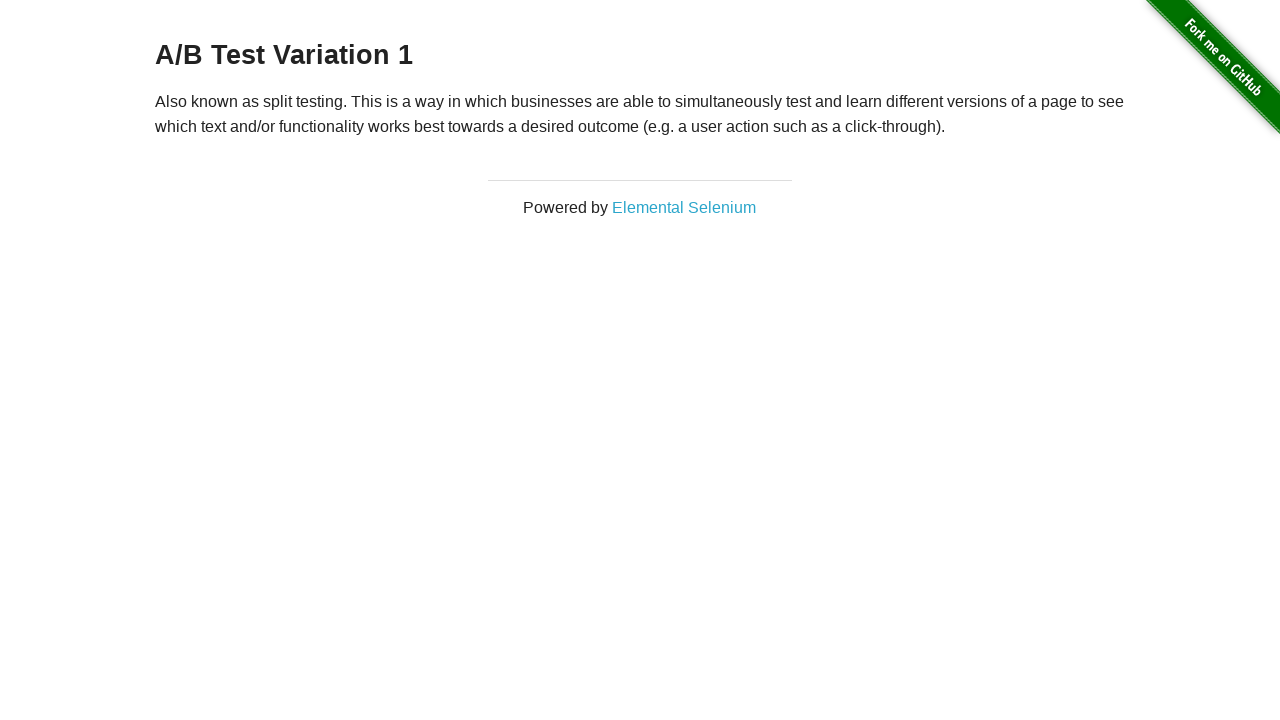

Reloaded page after adding opt-out cookie
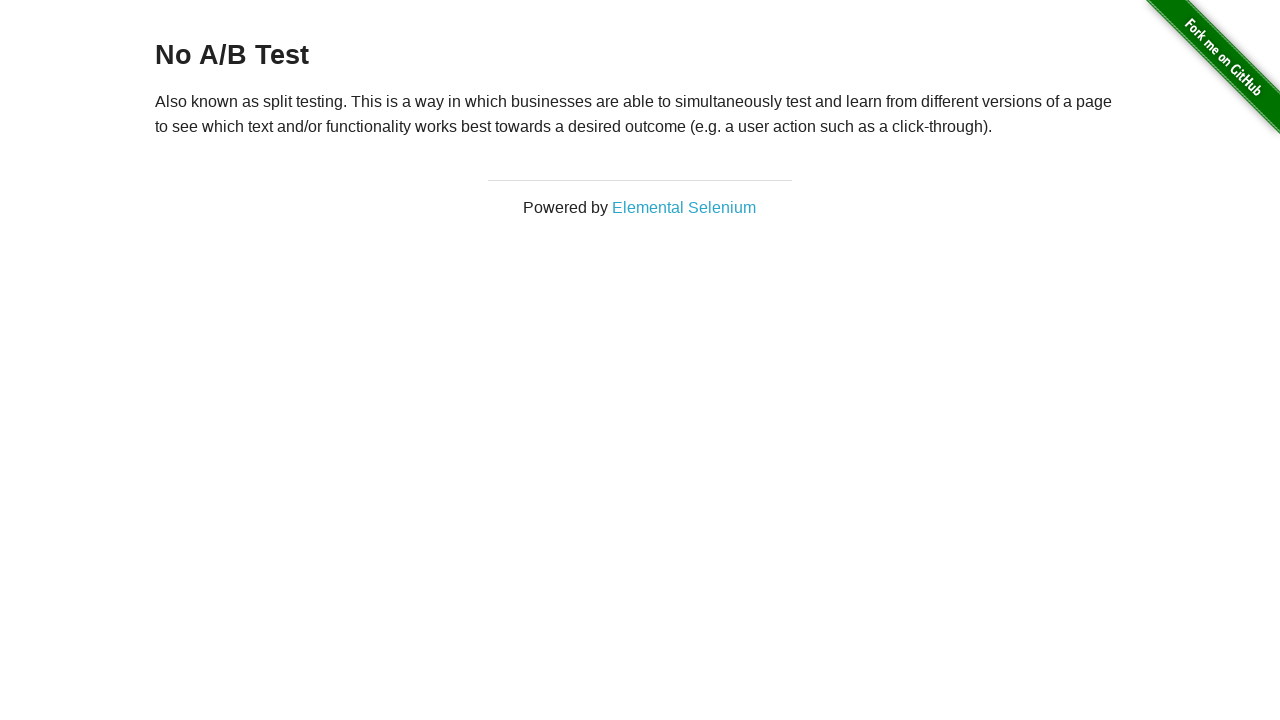

Retrieved heading text after page reload to verify opt-out took effect
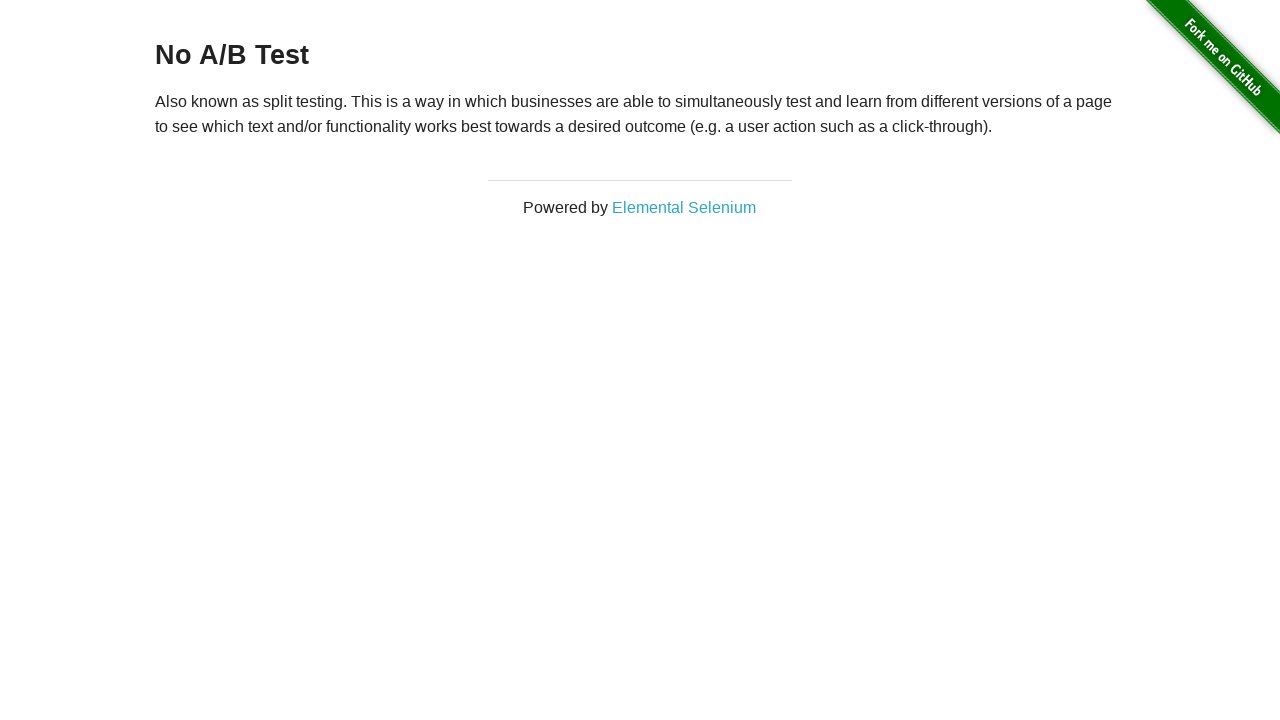

Verified heading confirms A/B Test is disabled after opt-out
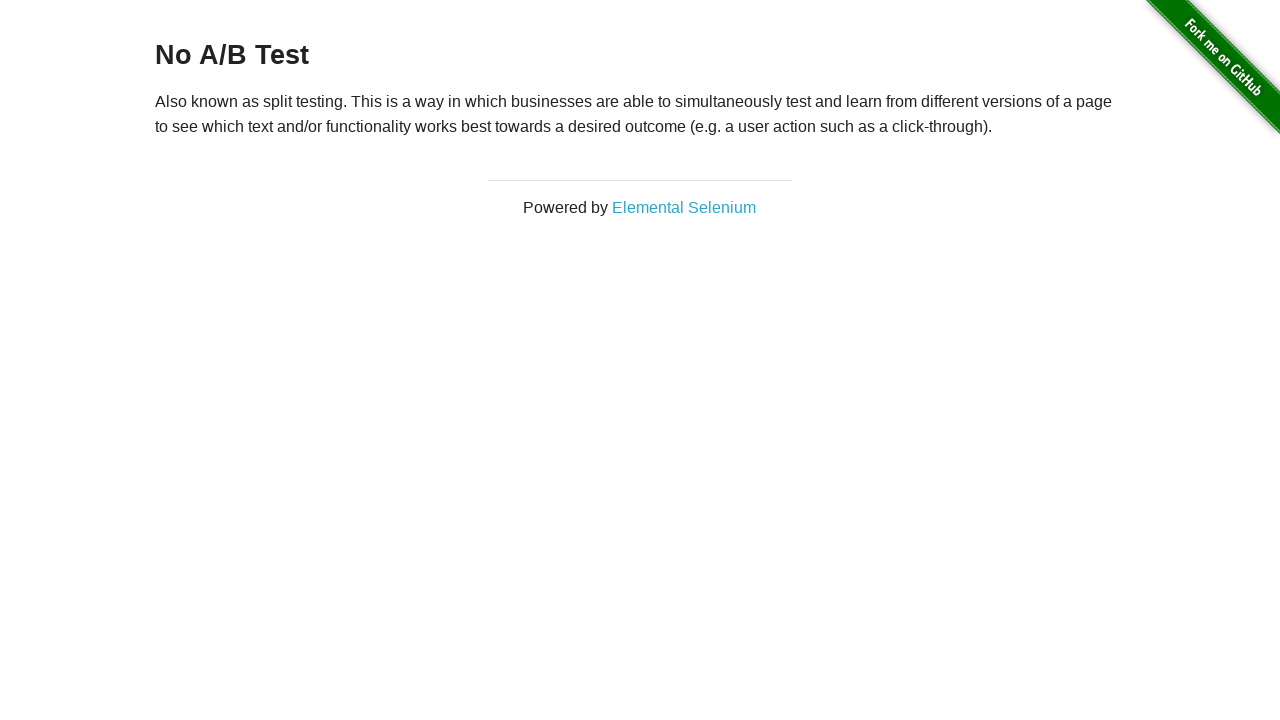

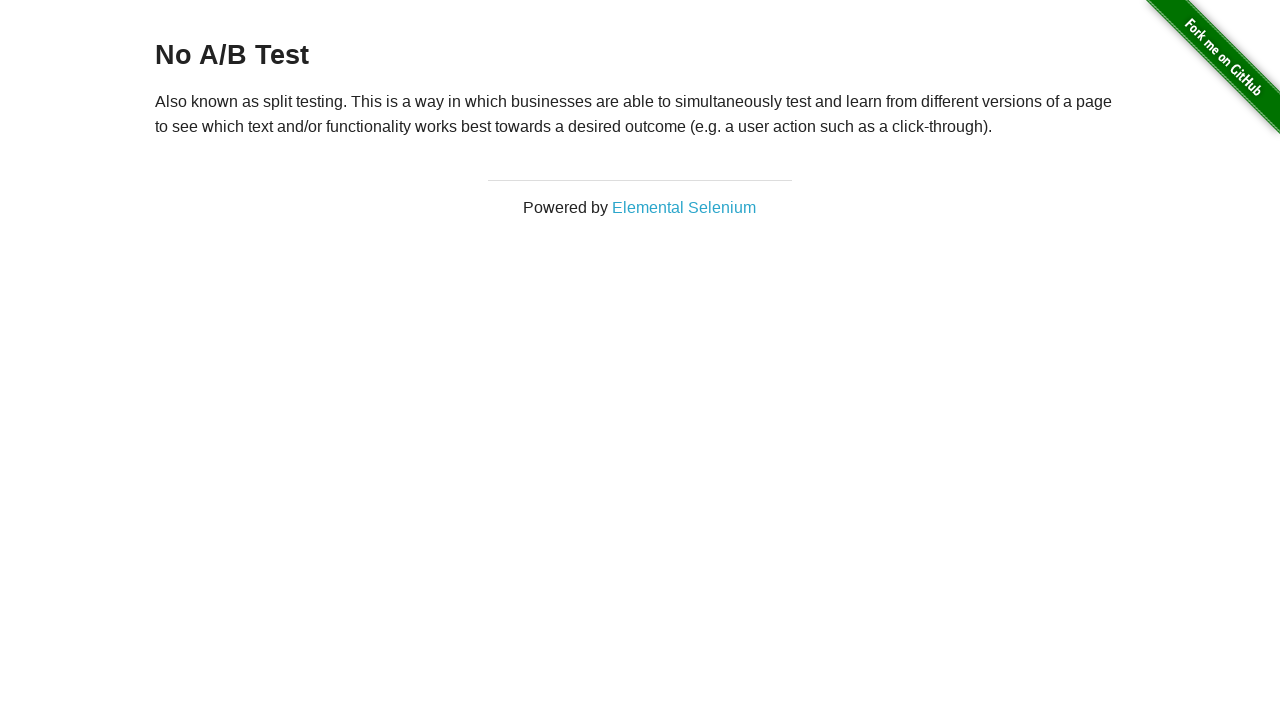